Tests hover functionality by moving the mouse over an avatar and verifying that additional user information (caption) appears on hover.

Starting URL: http://the-internet.herokuapp.com/hovers

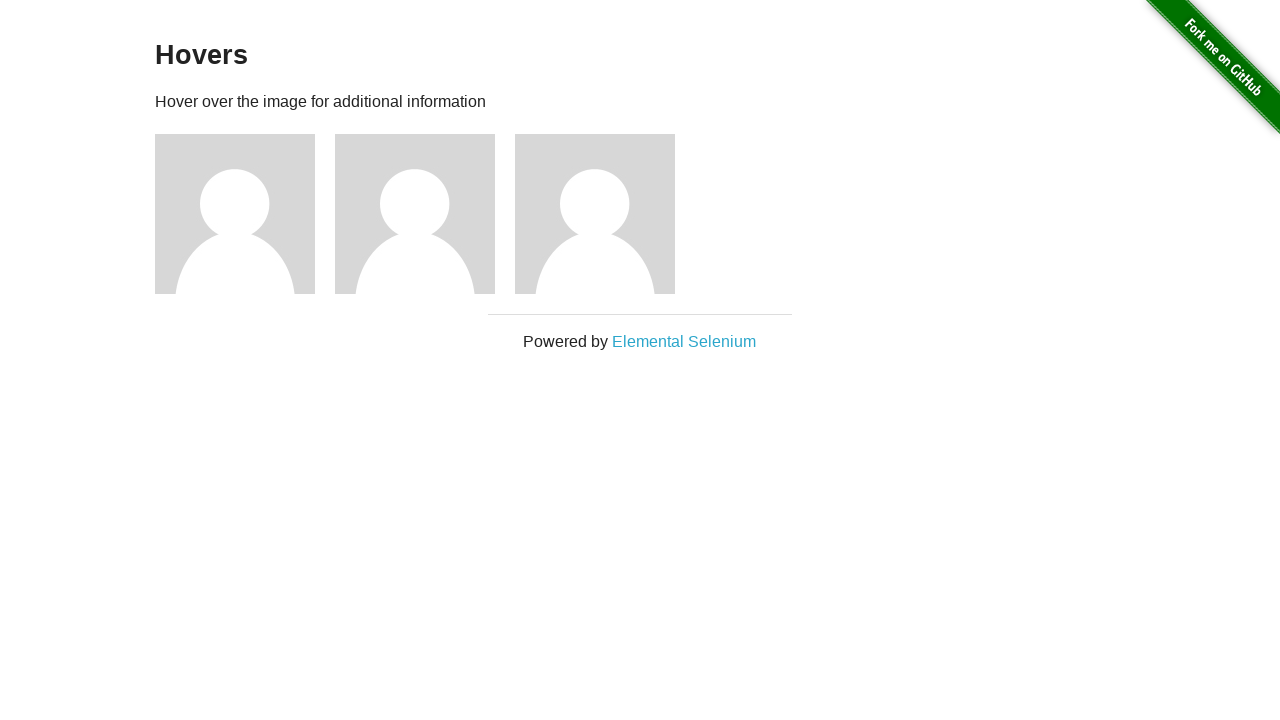

Located the first avatar figure element
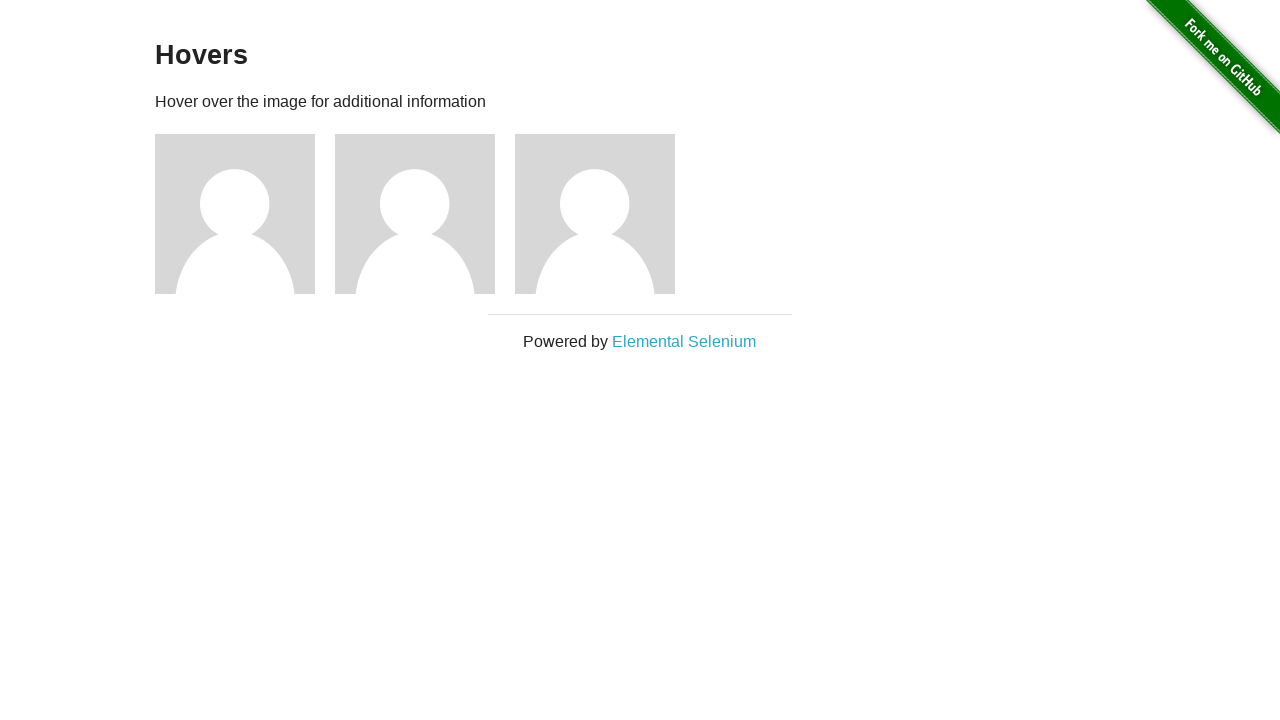

Hovered mouse over the avatar at (245, 214) on .figure >> nth=0
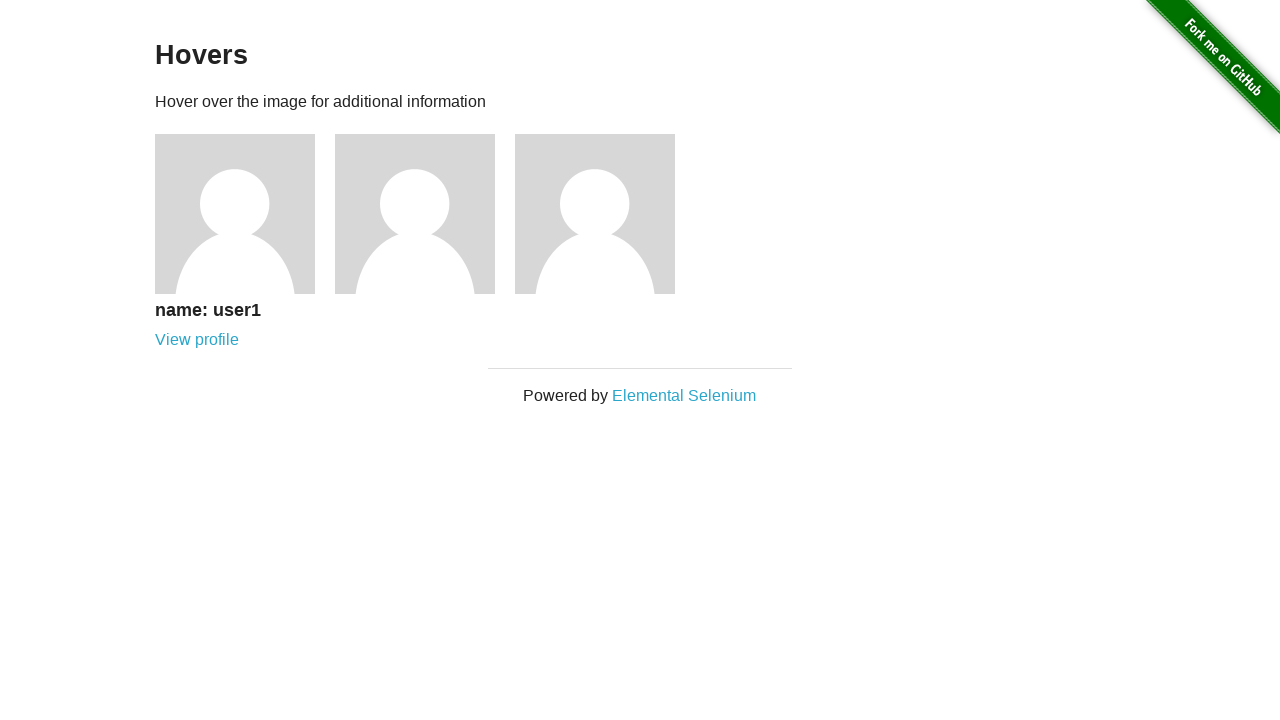

Caption appeared on hover - user information is now visible
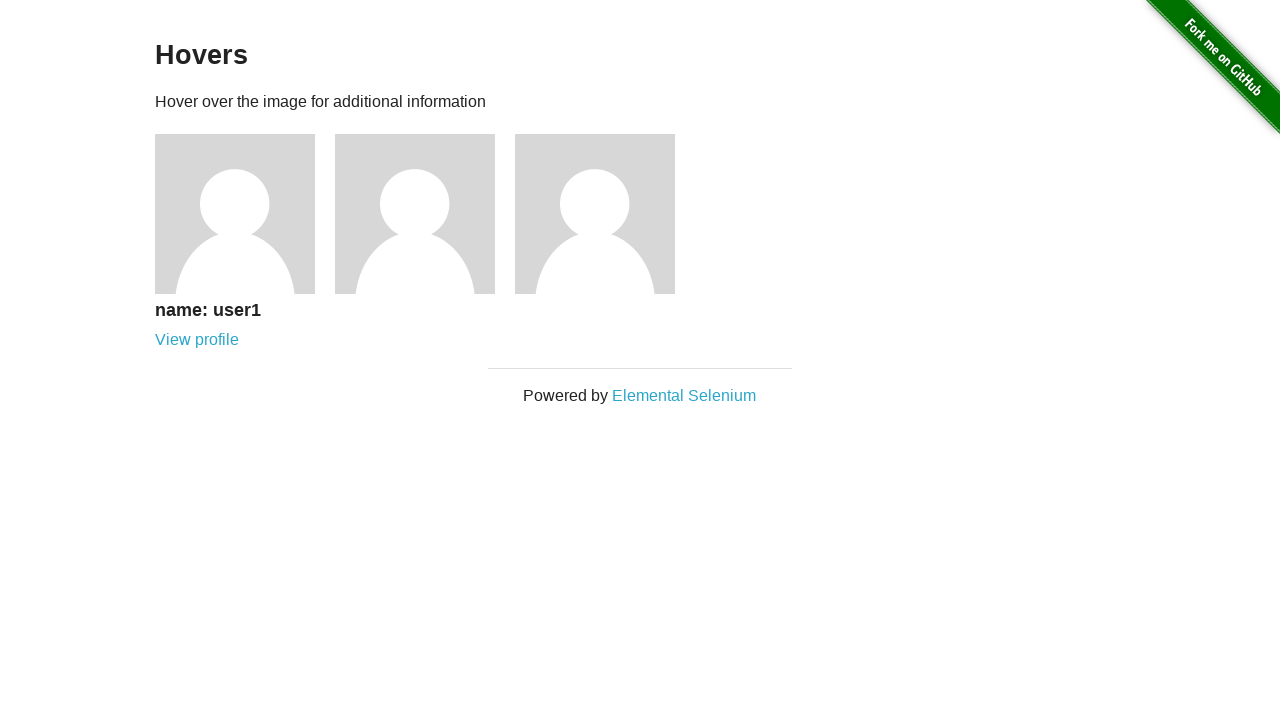

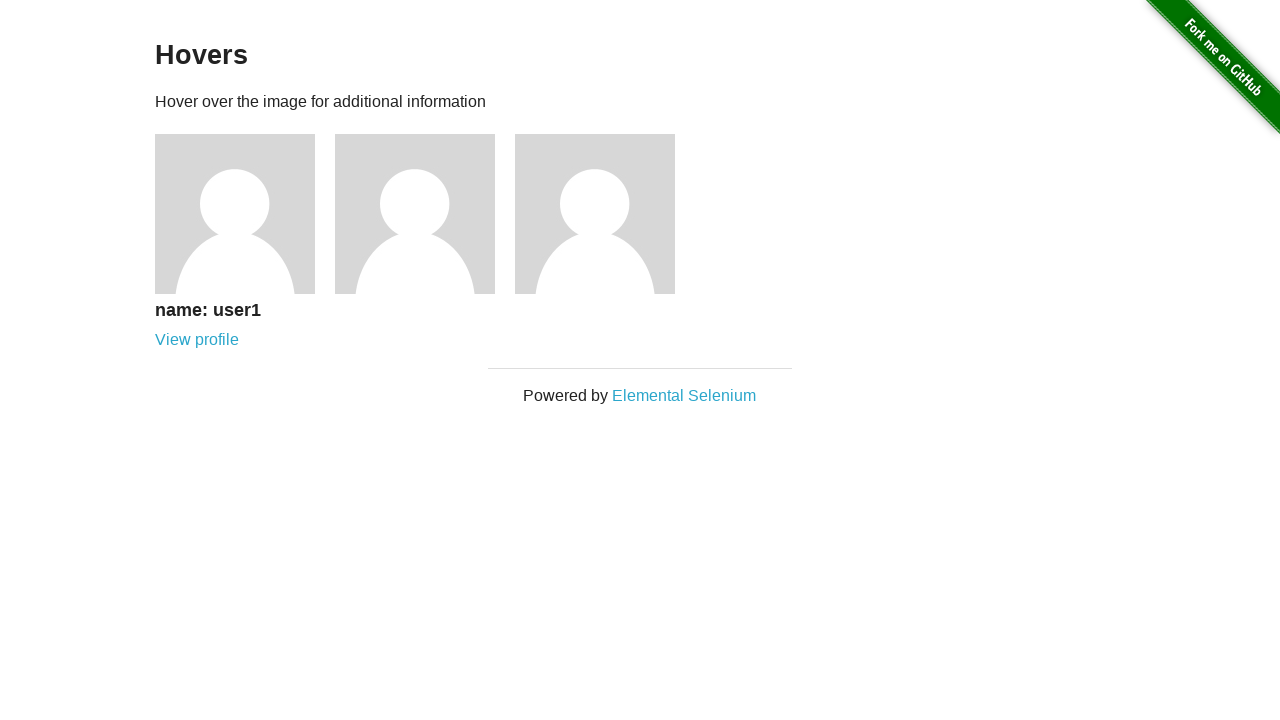